Tests default state of radio buttons and submit button on a math page, verifying that the "people" radio is selected by default, "robots" radio is not selected, and the submit button becomes disabled after a timeout.

Starting URL: http://suninjuly.github.io/math.html

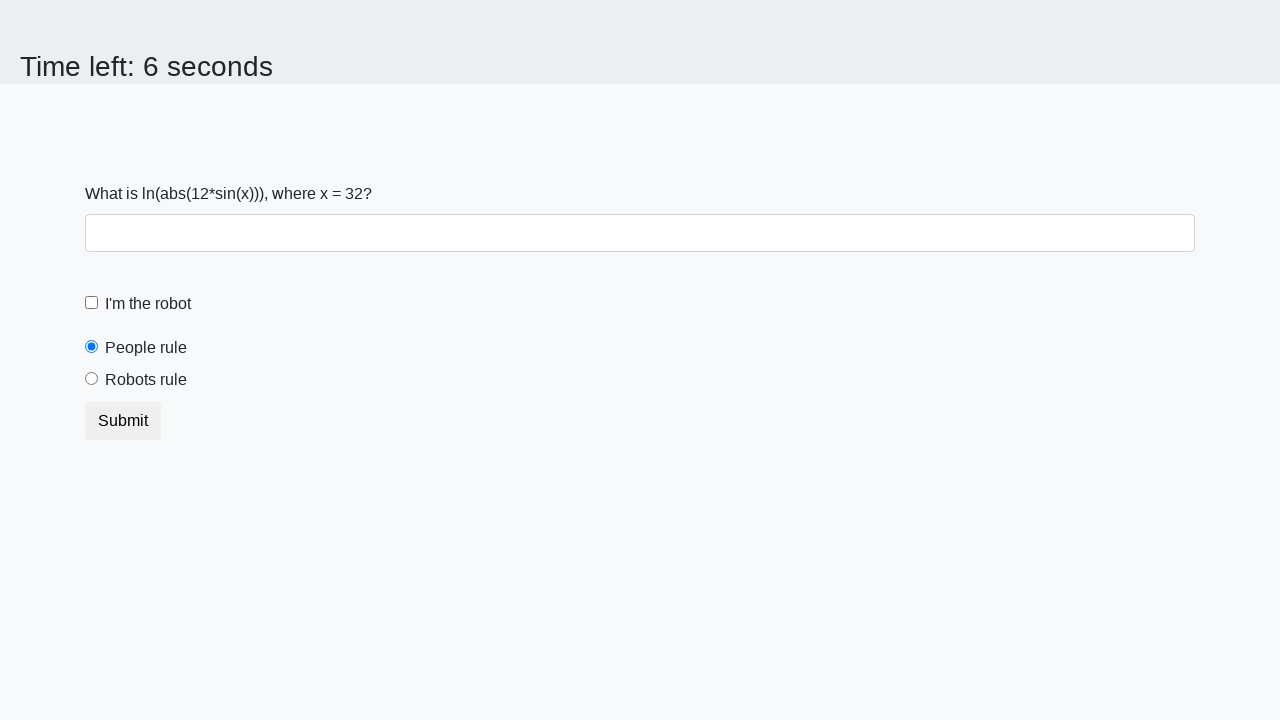

Navigated to math page
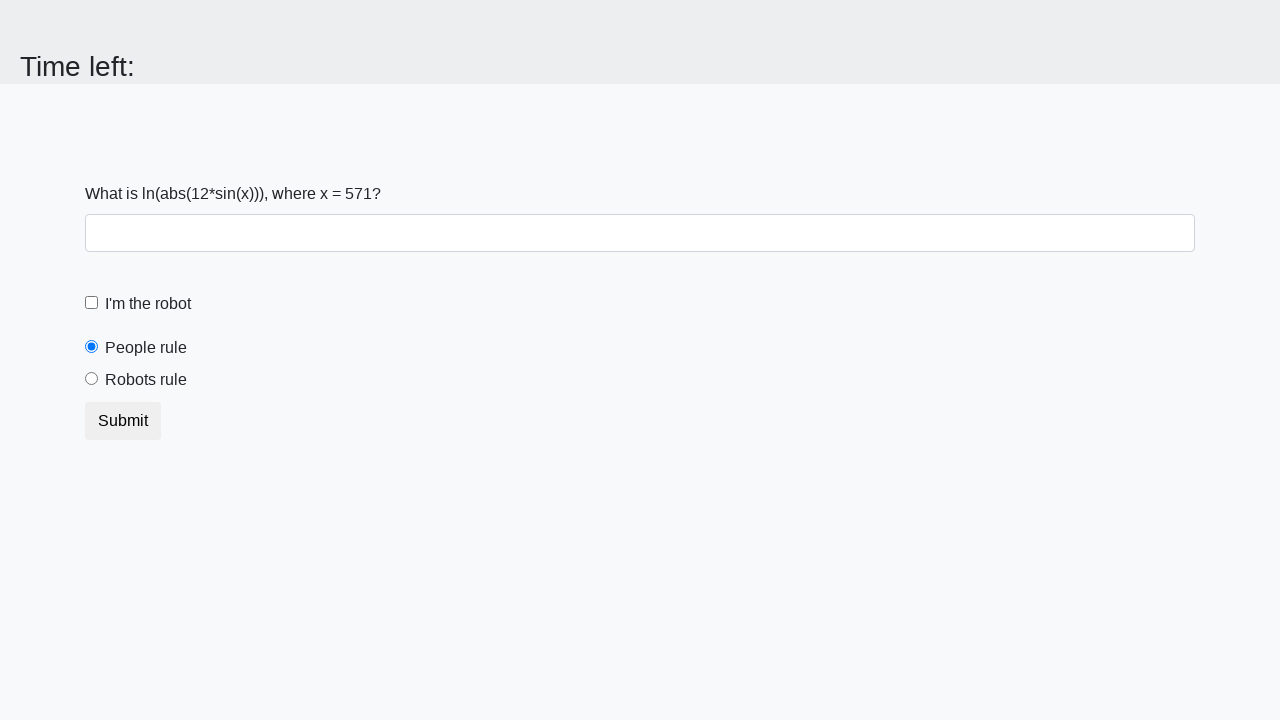

Verified 'people' radio button is selected by default
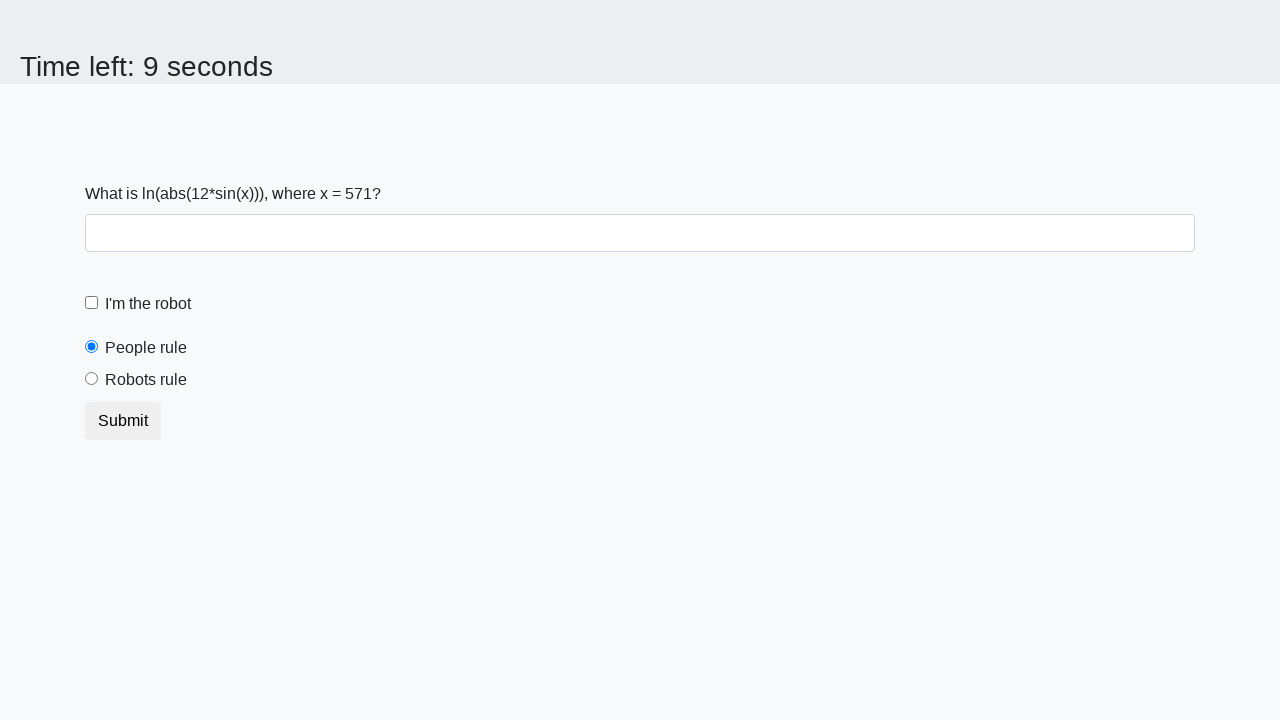

Verified 'robots' radio button is not selected
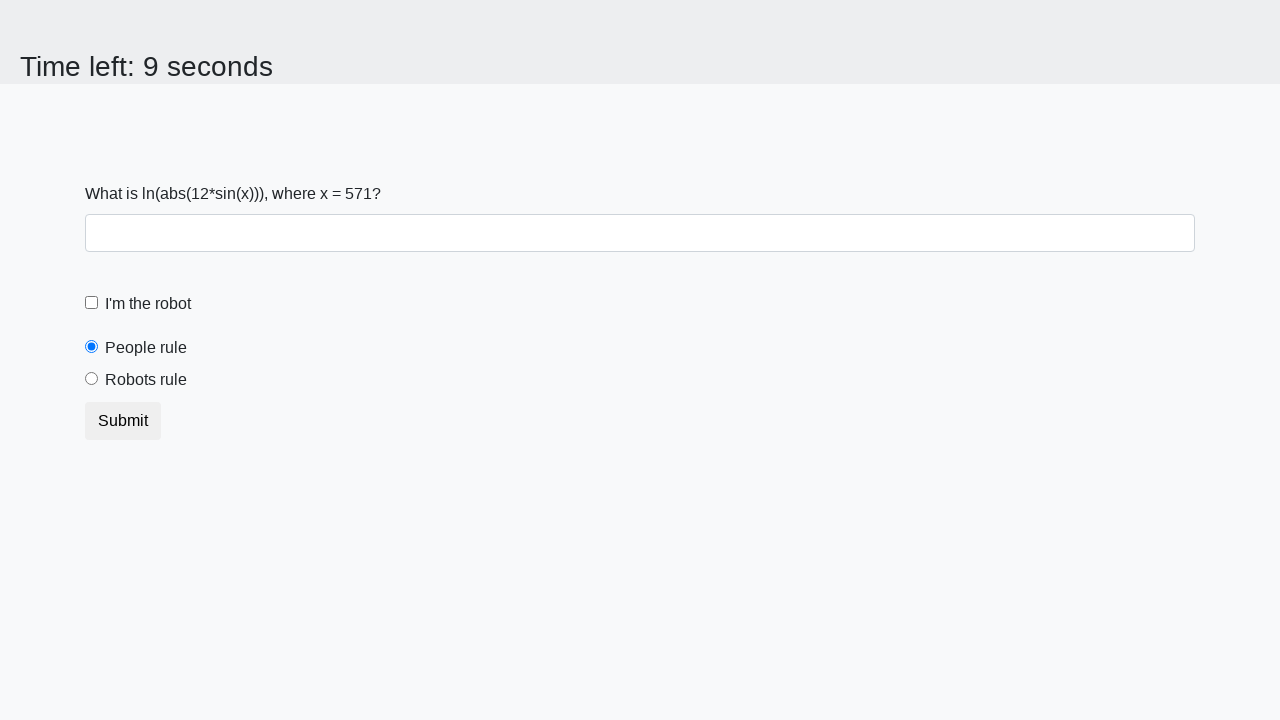

Verified submit button is initially enabled
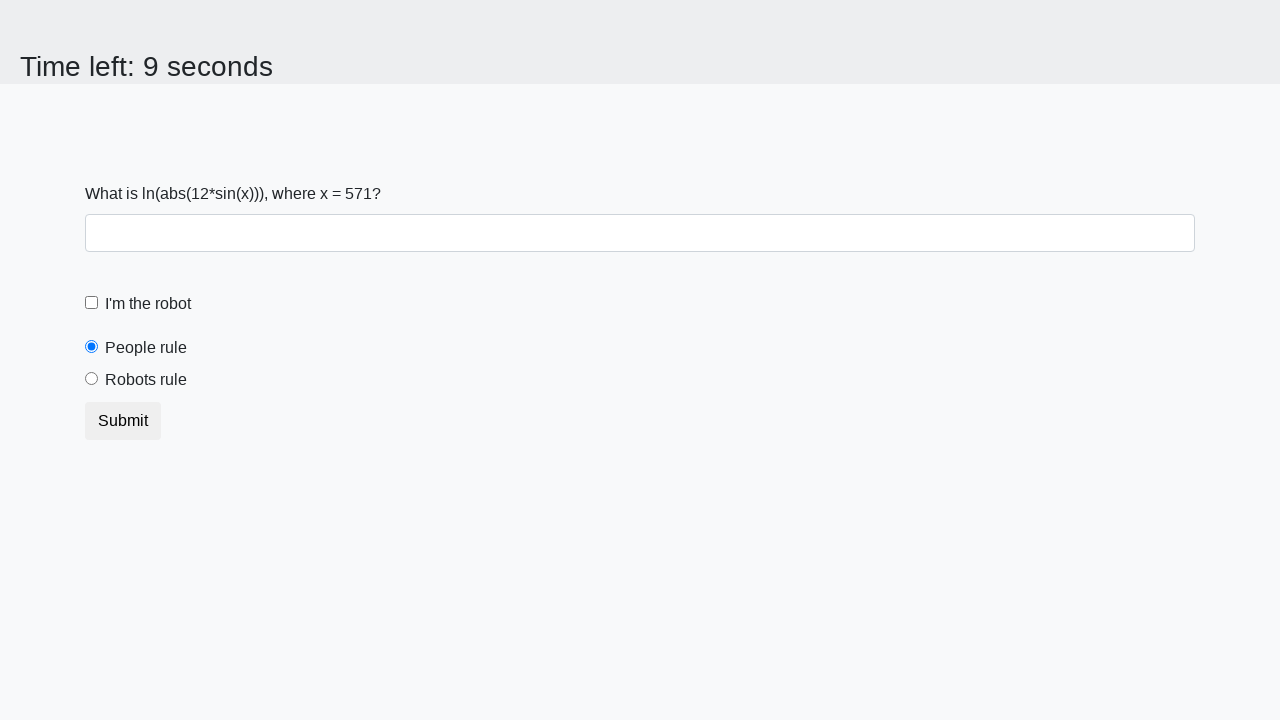

Waited 10 seconds for timeout
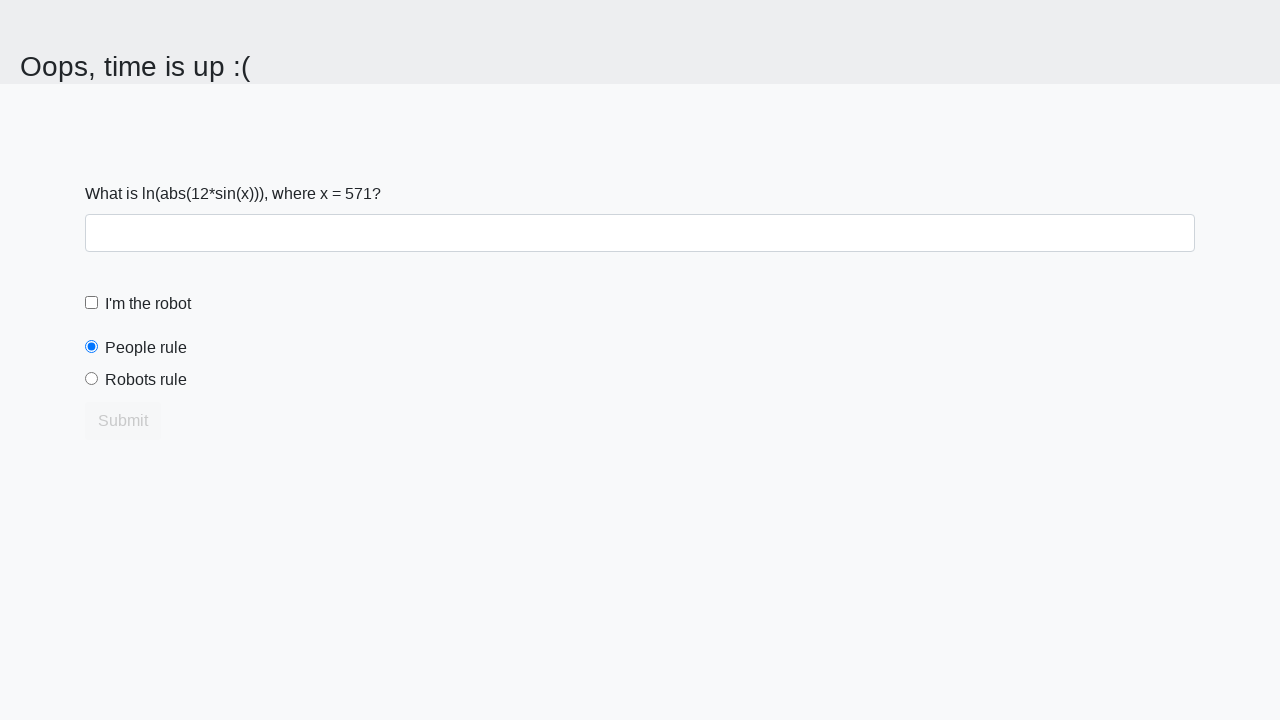

Verified submit button is disabled after timeout
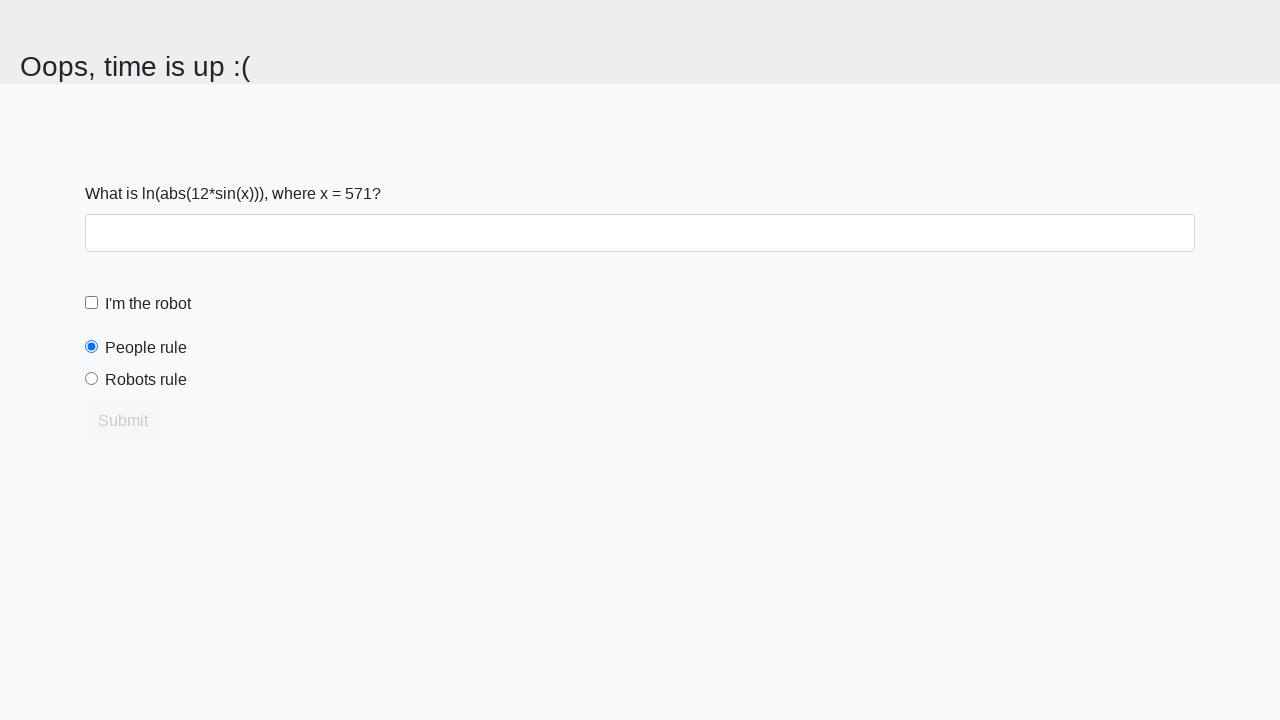

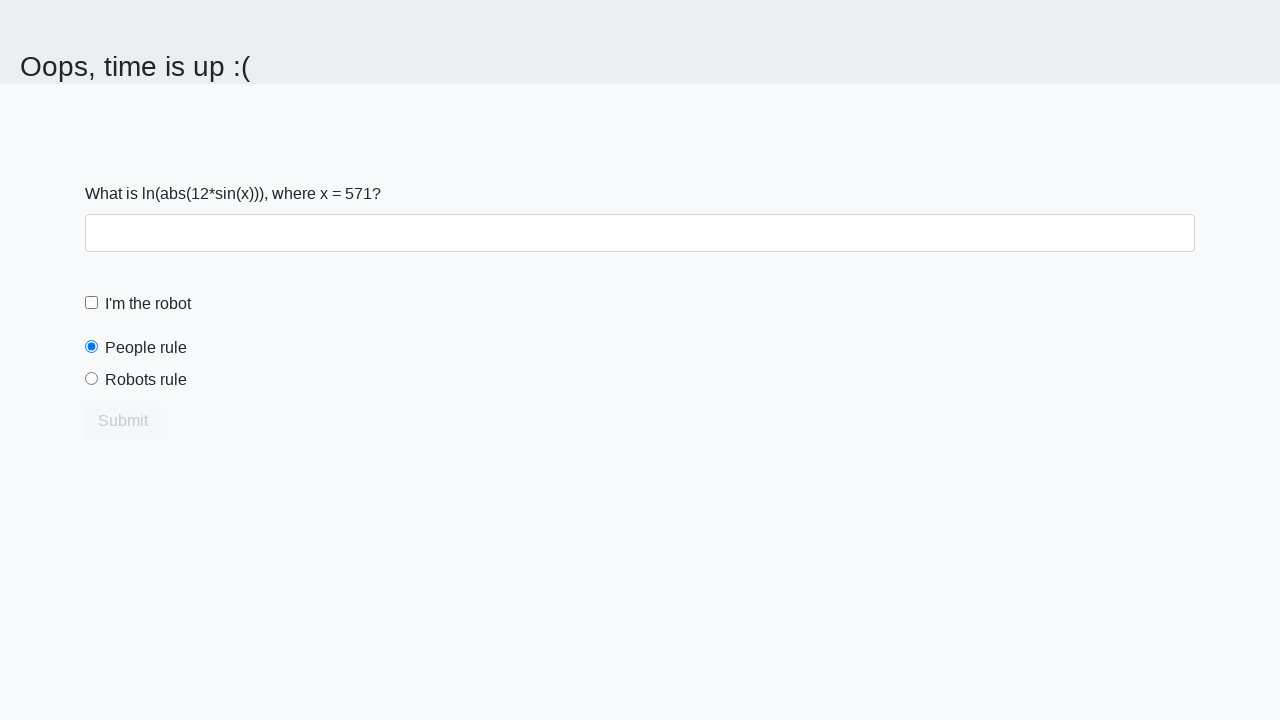